Tests table interaction on a practice website by verifying the number of columns and rows, then selecting checkboxes for multiple products (Laptop, Smartphone, Smartwatch, Tablet) in a product table.

Starting URL: https://testautomationpractice.blogspot.com/

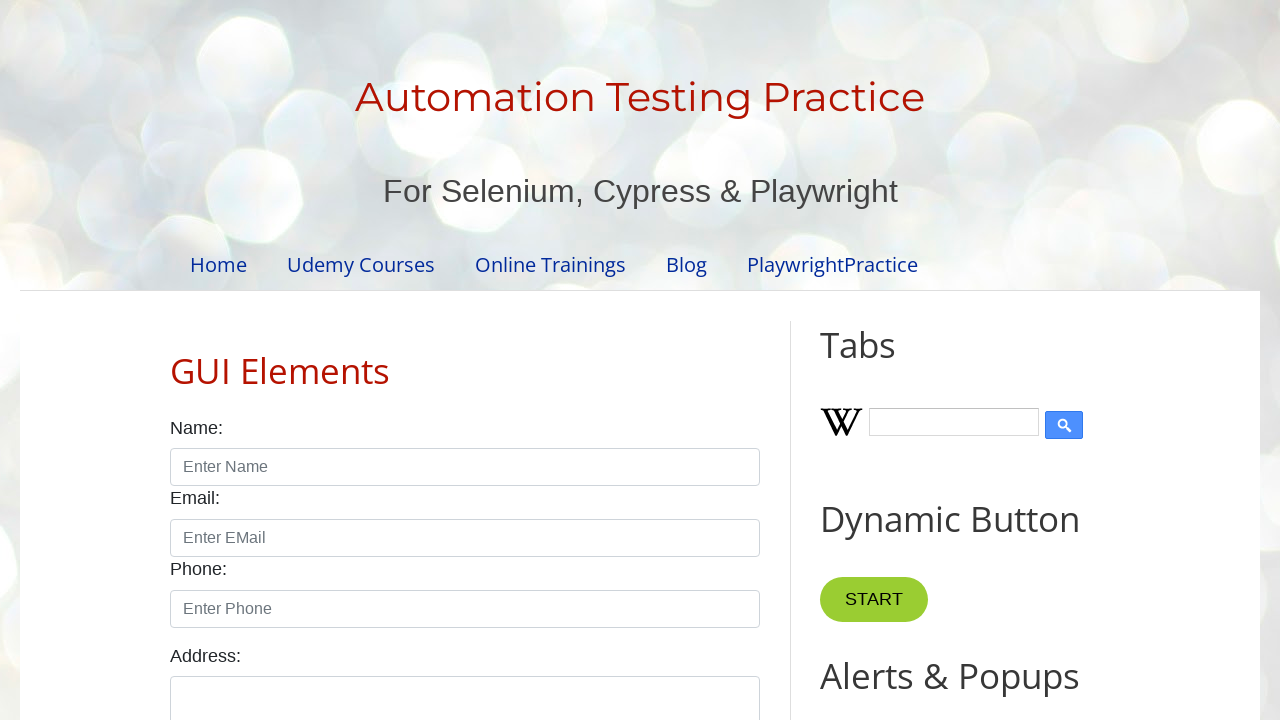

Verified product table has 4 columns
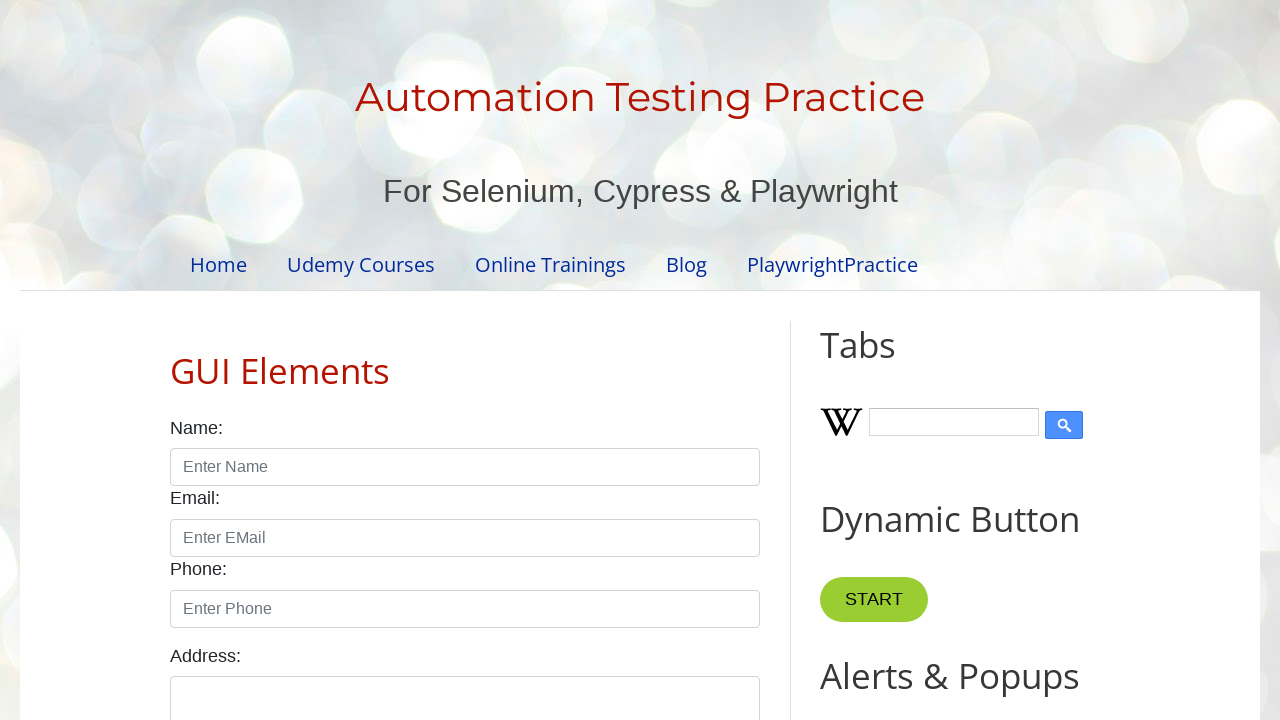

Verified product table has 5 rows
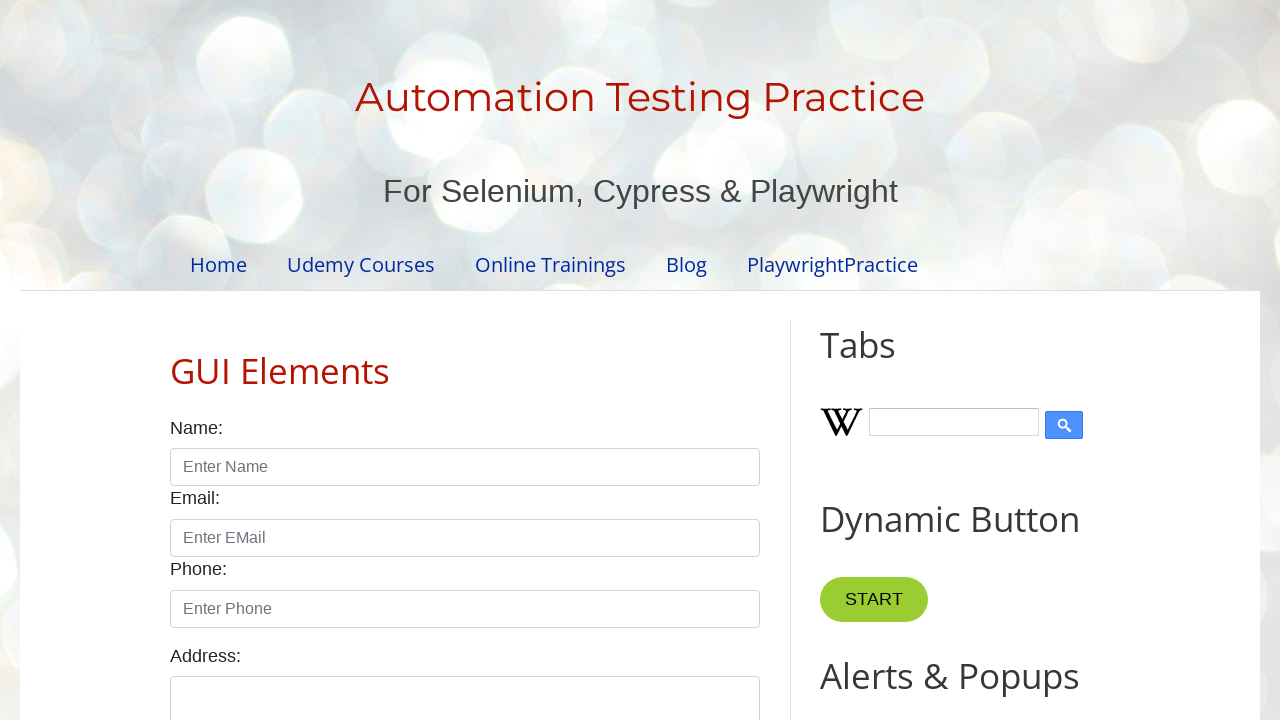

Selected checkbox for Laptop at (651, 360) on xpath=//table[@id='productTable']//tbody//tr >> internal:has-text="Laptop"i >> i
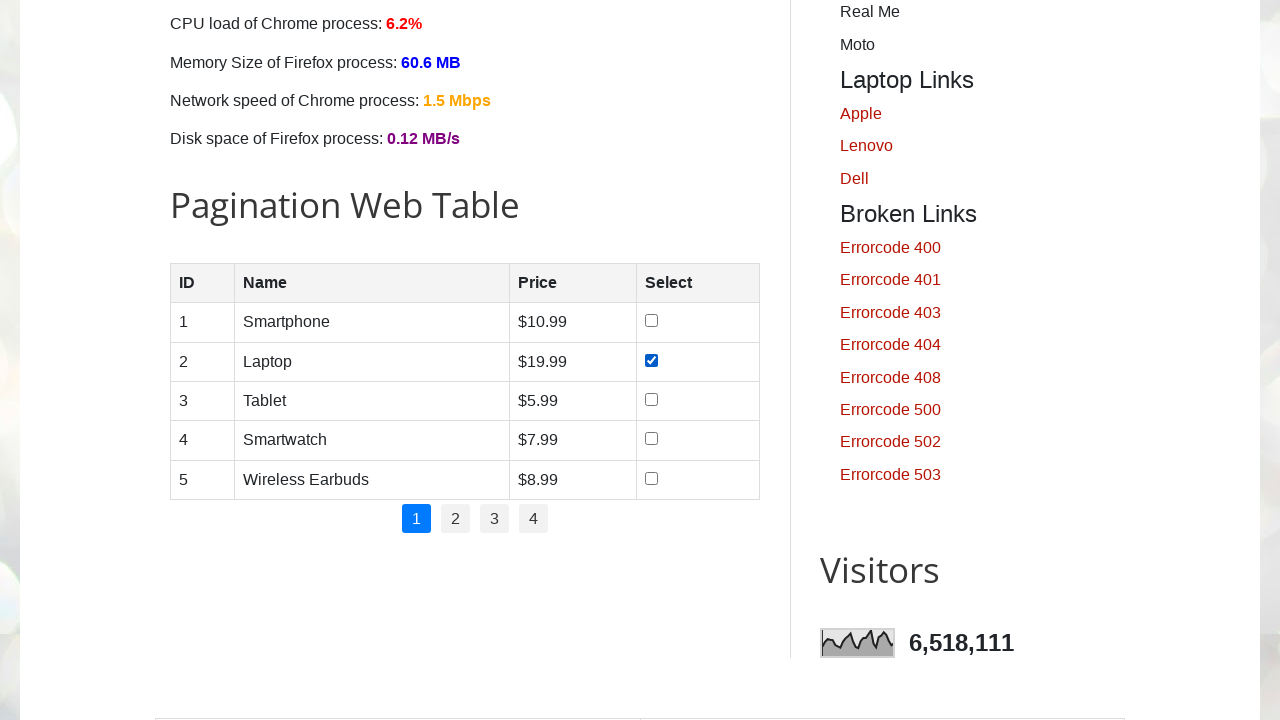

Selected checkbox for Smartphone at (651, 321) on xpath=//table[@id='productTable']//tbody//tr >> internal:has-text="Smartphone"i 
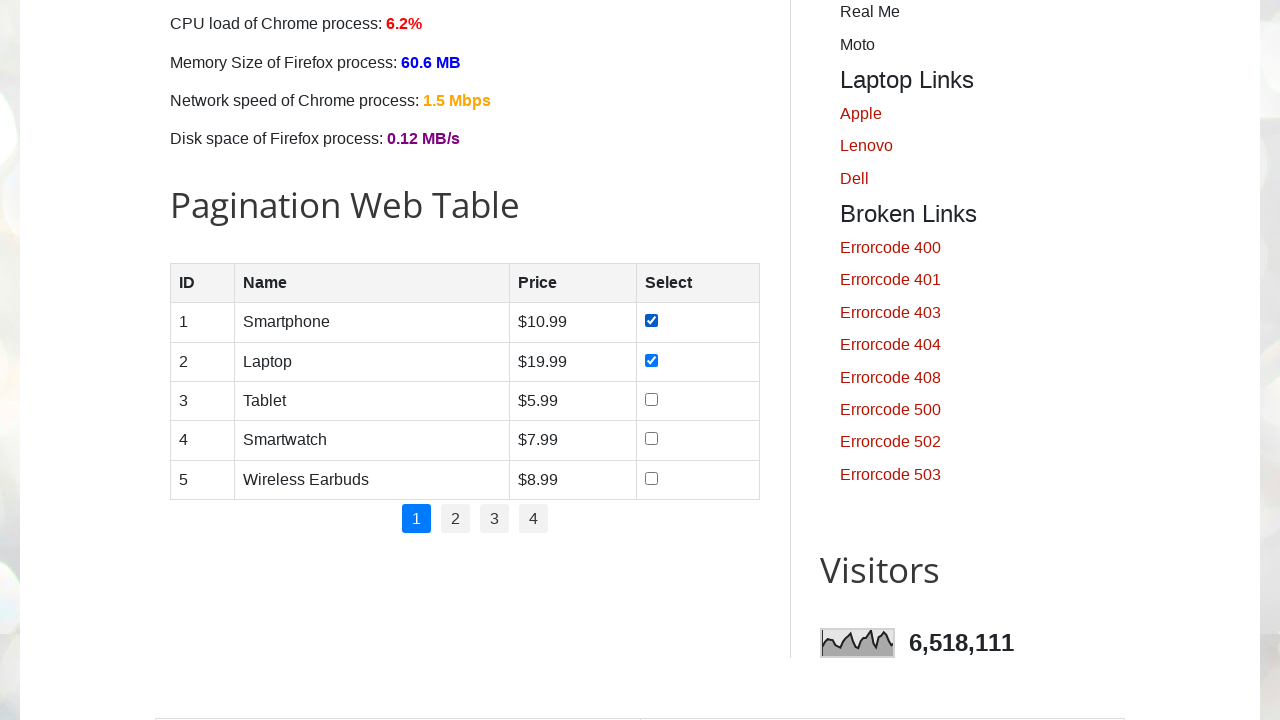

Selected checkbox for Smartwatch at (651, 439) on xpath=//table[@id='productTable']//tbody//tr >> internal:has-text="Smartwatch"i 
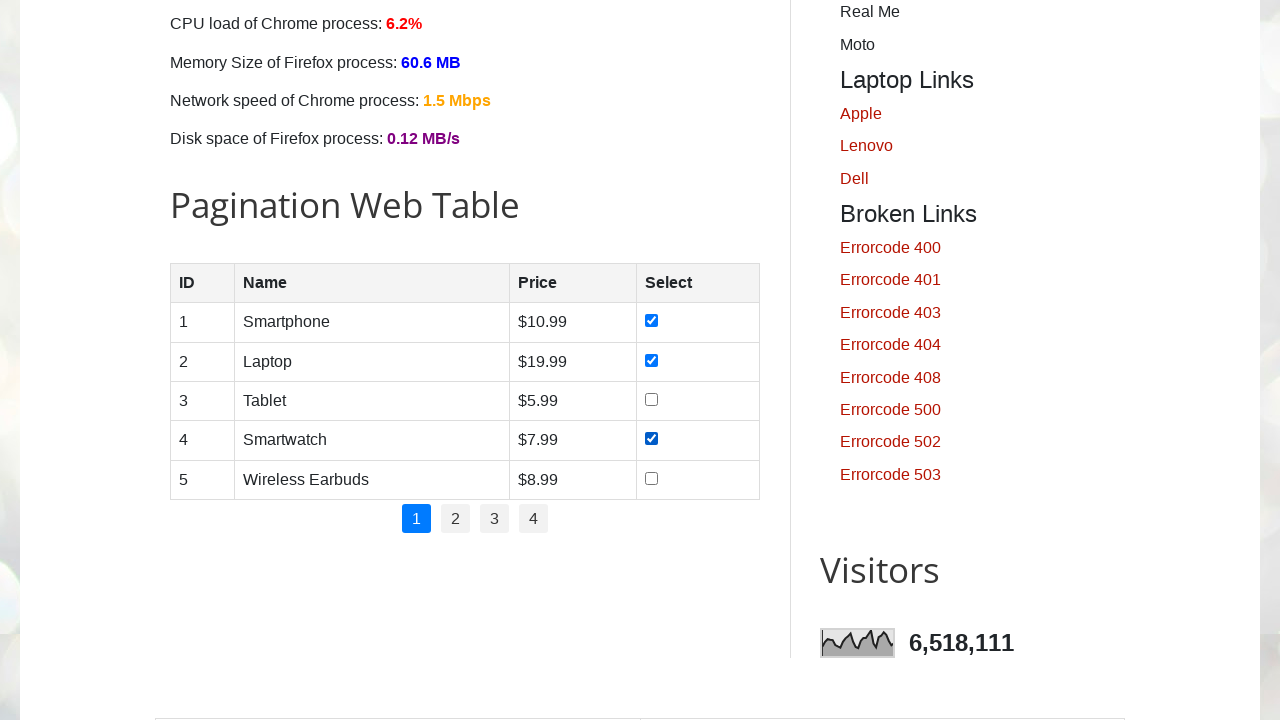

Selected checkbox for Tablet at (651, 399) on xpath=//table[@id='productTable']//tbody//tr >> internal:has-text="Tablet"i >> i
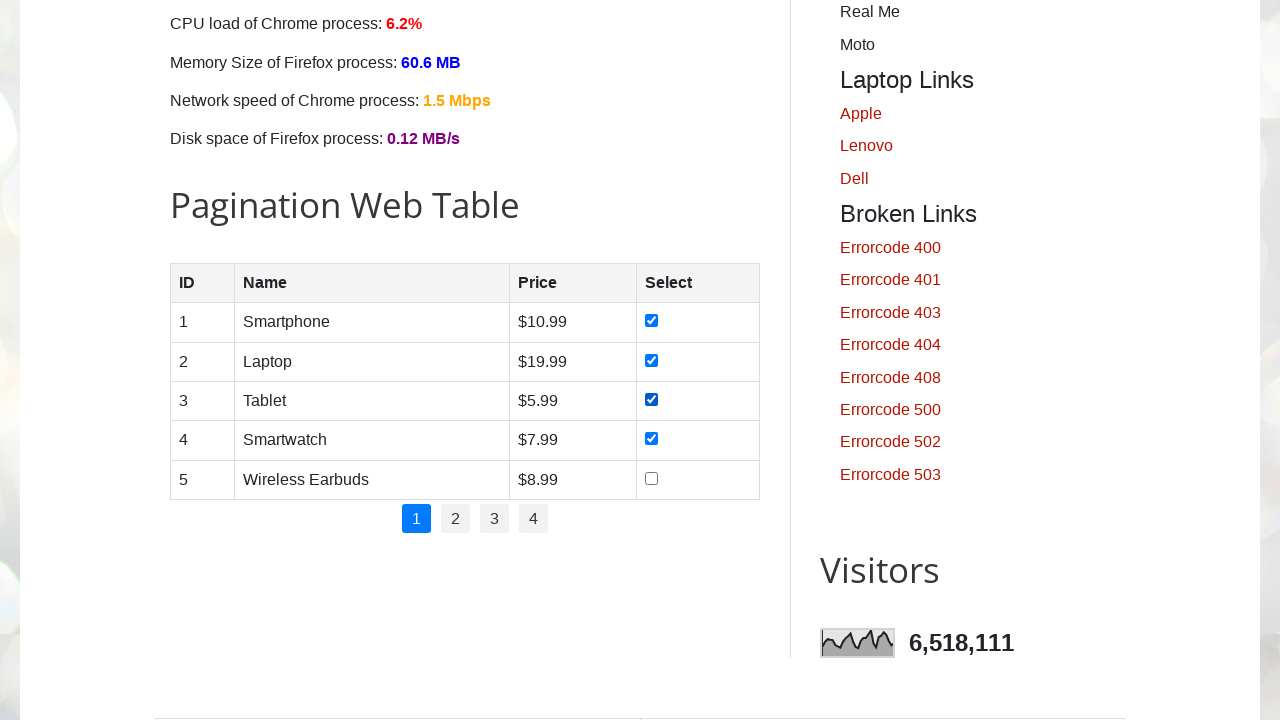

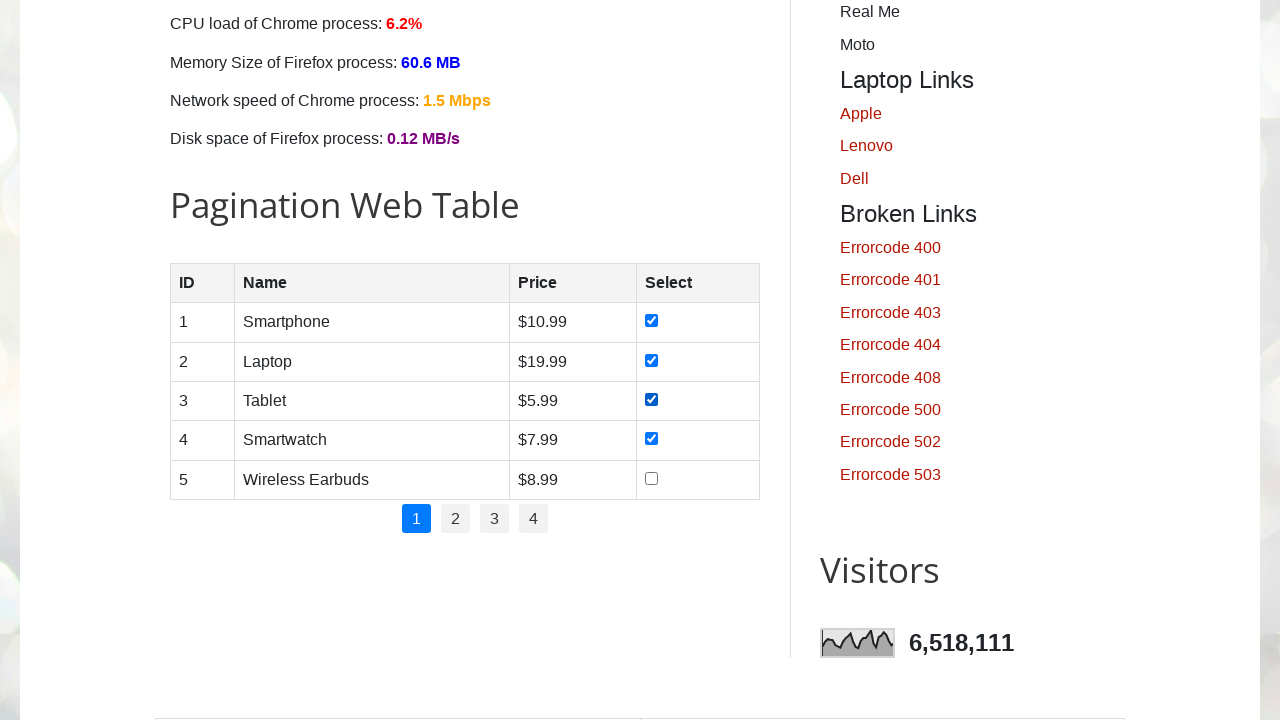